Tests handling of JavaScript confirm dialogs by clicking a button that triggers a confirm popup, dismissing it, and verifying the cancel result is displayed

Starting URL: https://demoqa.com/alerts

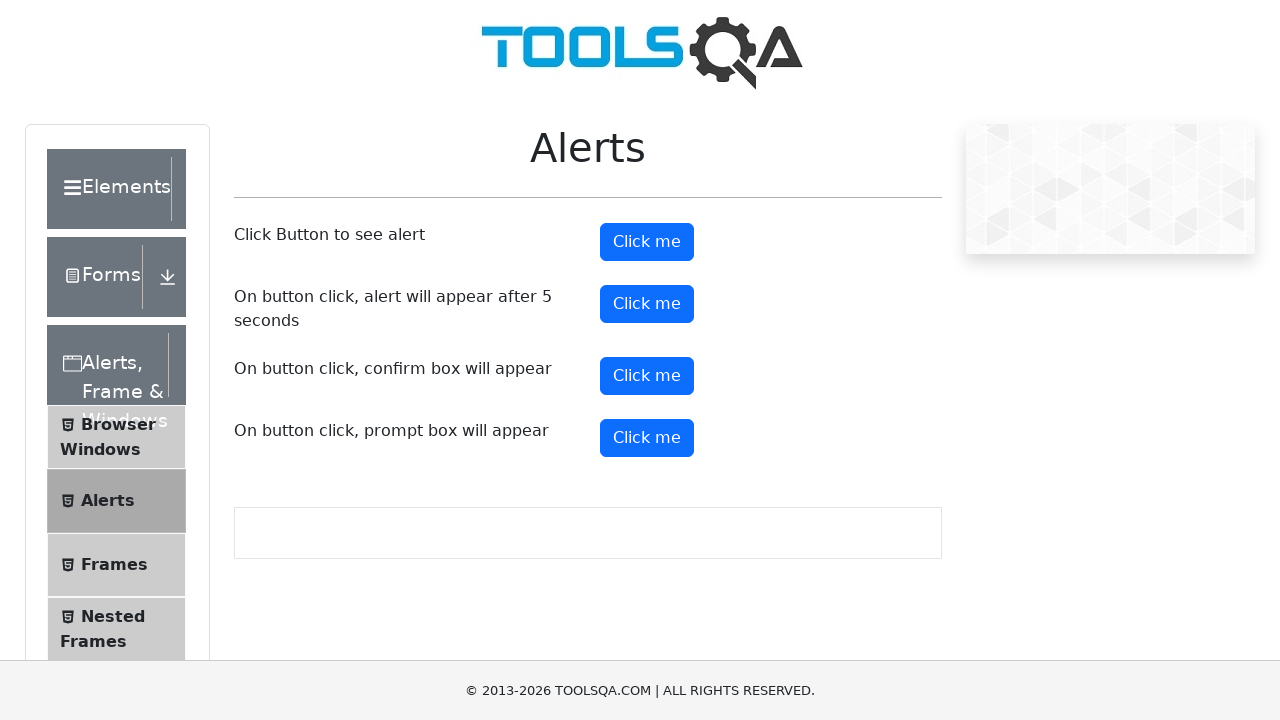

Set up dialog handler to dismiss confirm dialogs by clicking Cancel
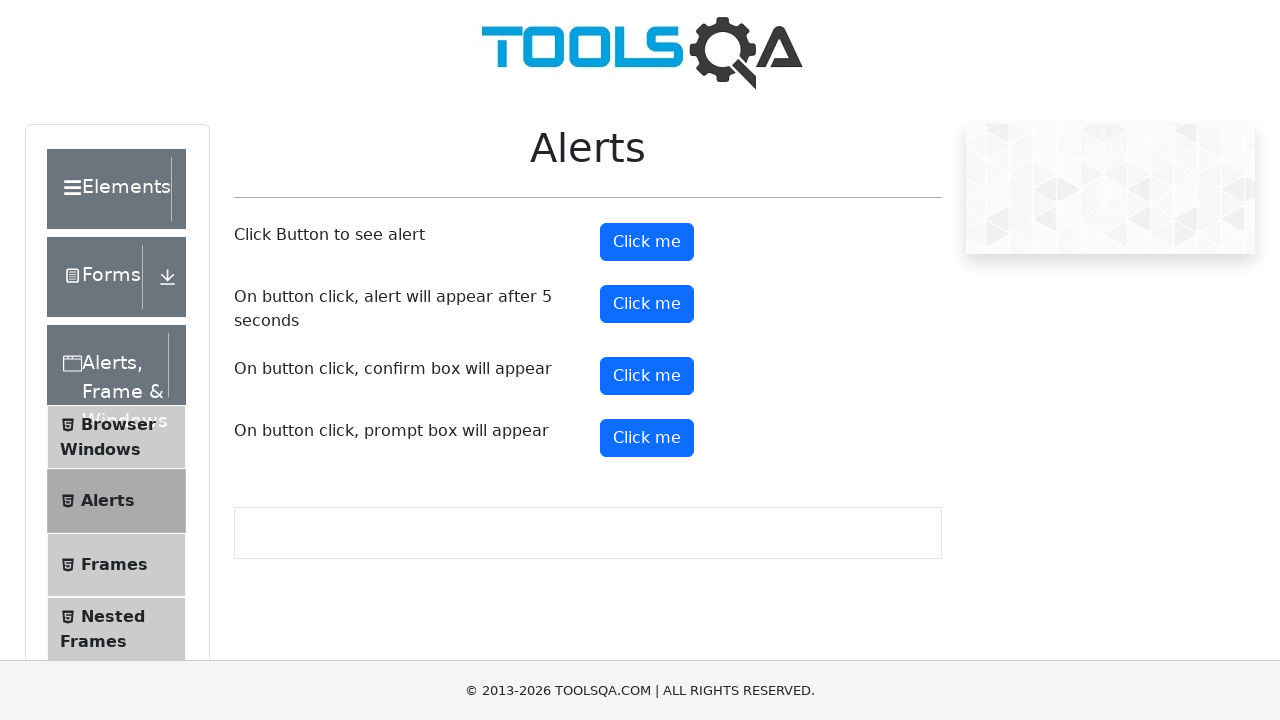

Clicked the confirm button to trigger the popup at (647, 376) on button#confirmButton
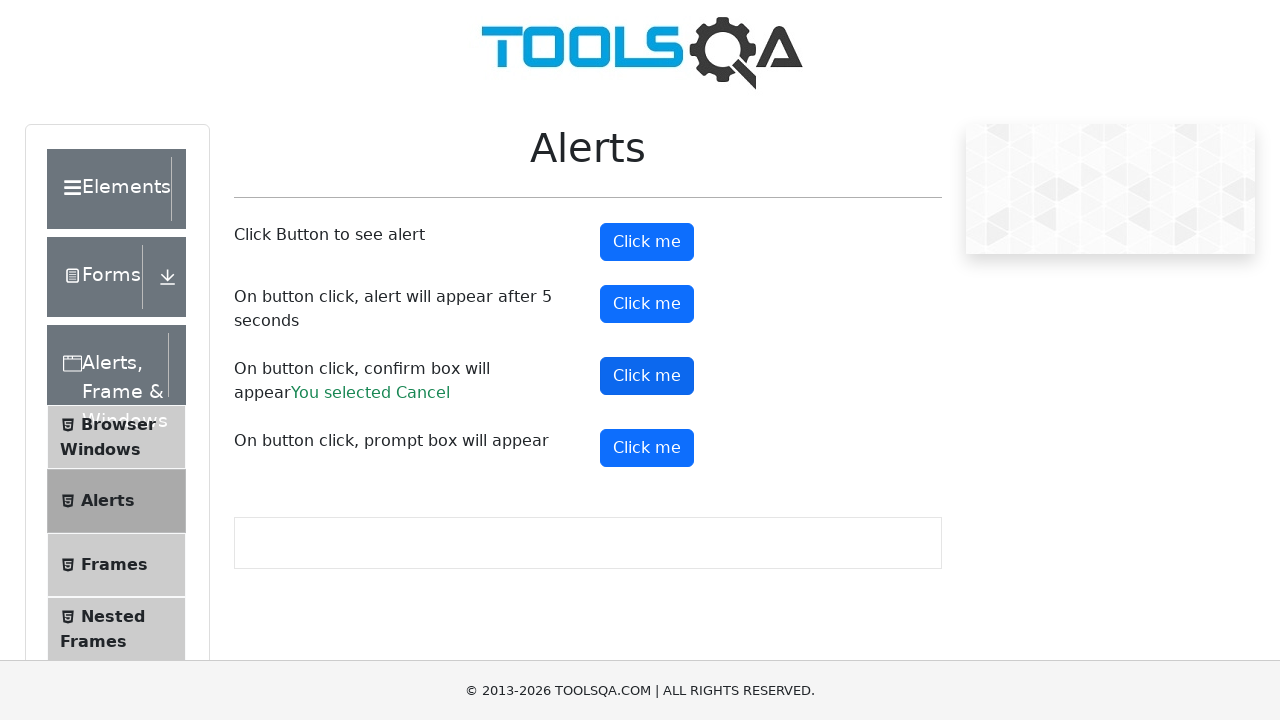

Verified that the cancel result text is displayed
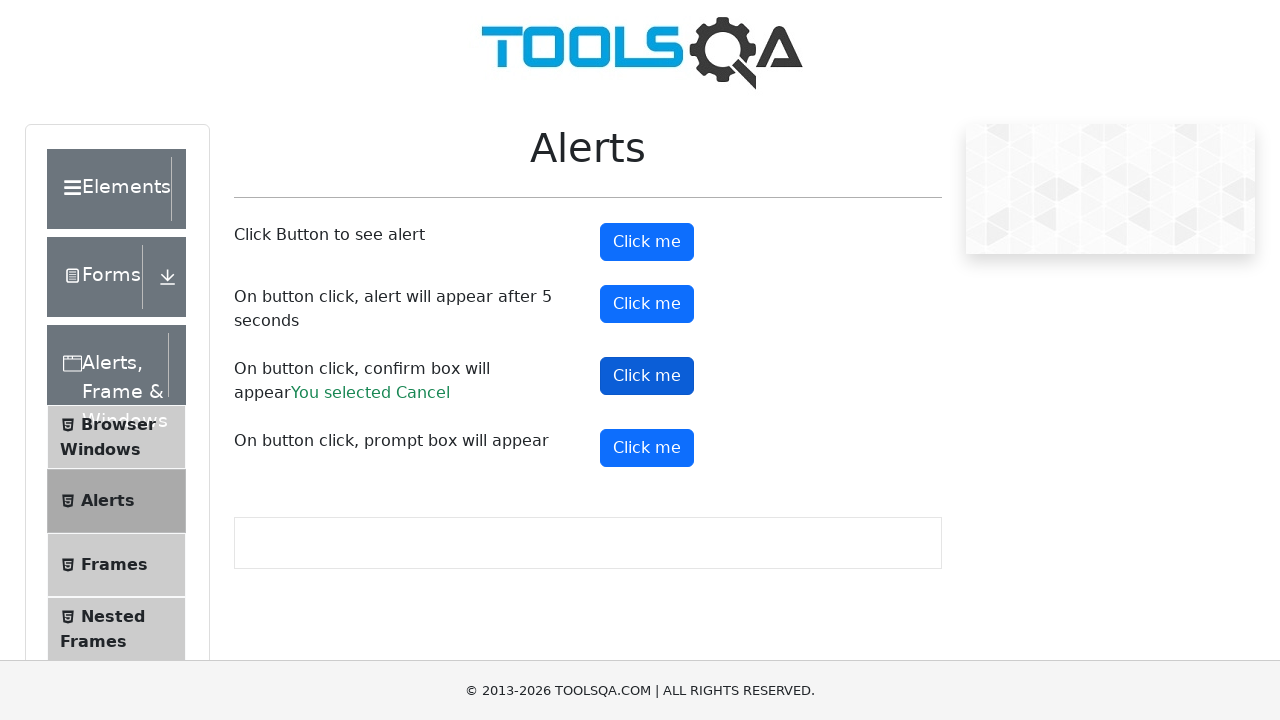

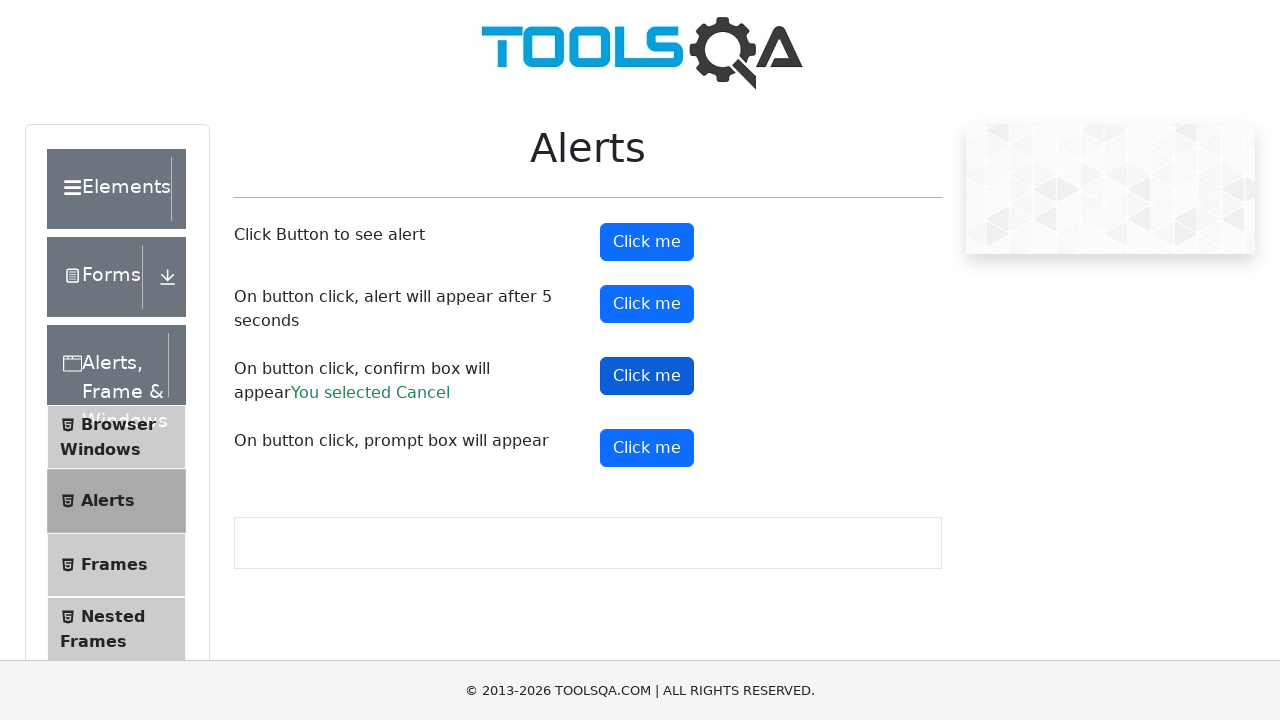